Tests JavaScript prompt alert functionality by clicking the prompt button, entering text, and accepting the alert

Starting URL: https://the-internet.herokuapp.com/javascript_alerts

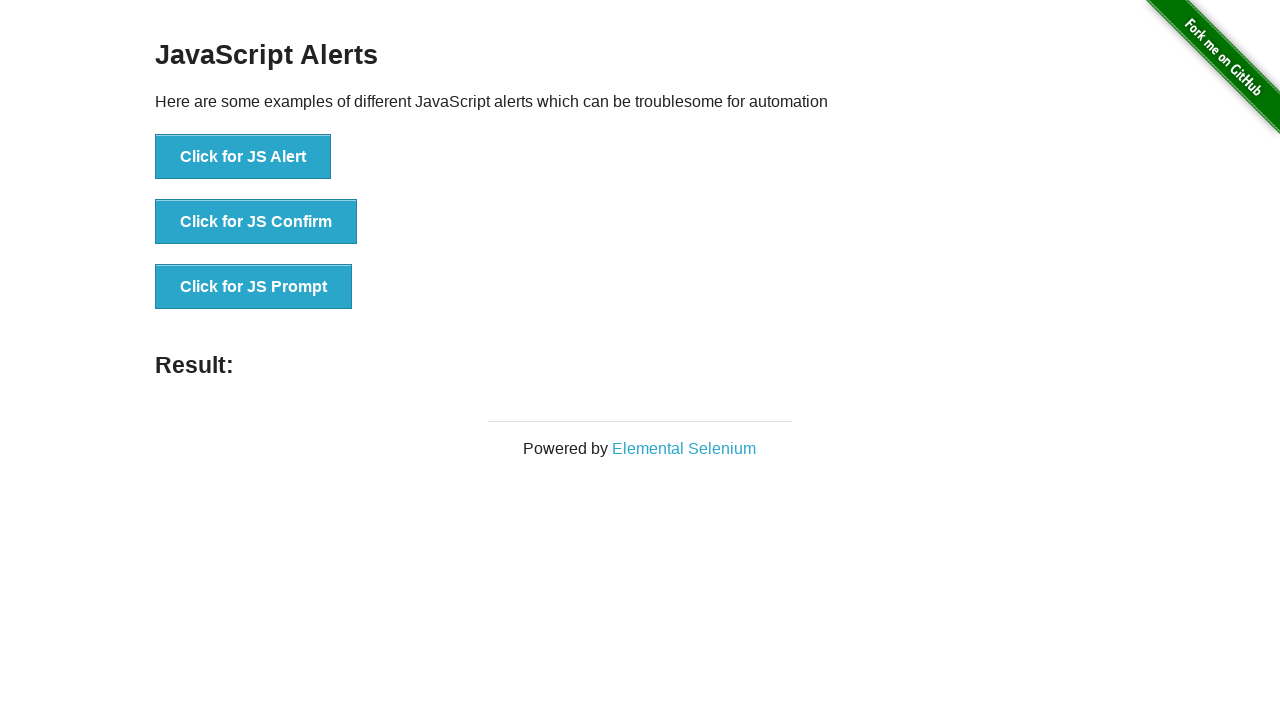

Clicked JS Prompt button to trigger alert at (254, 287) on xpath=//button[text()='Click for JS Prompt']
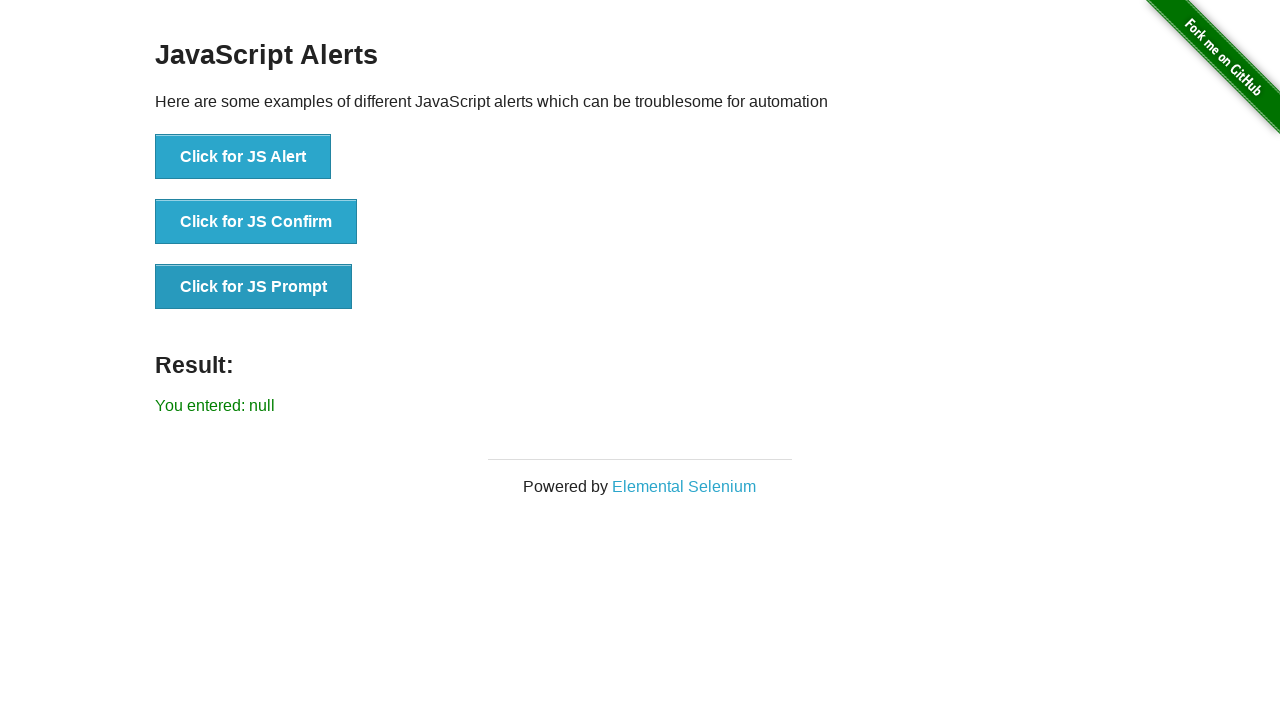

Set up dialog handler to accept prompt with 'Bangalore'
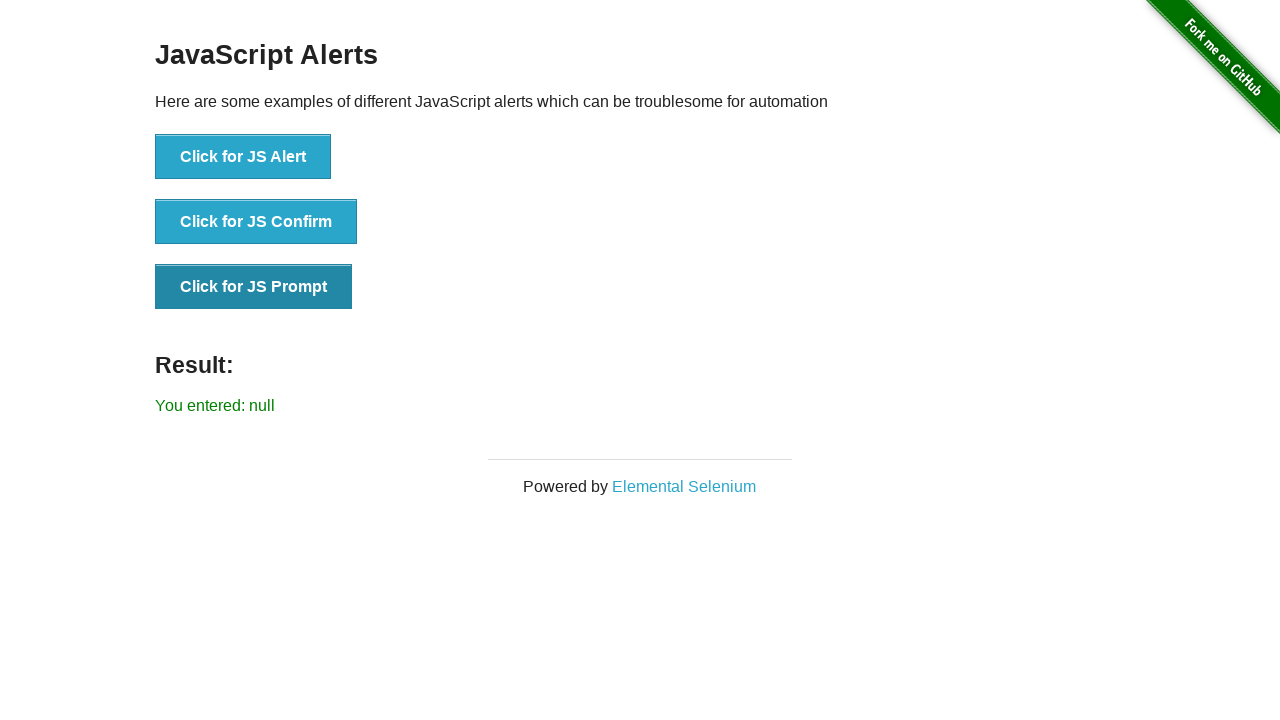

Clicked JS Prompt button again to trigger dialog at (254, 287) on xpath=//button[text()='Click for JS Prompt']
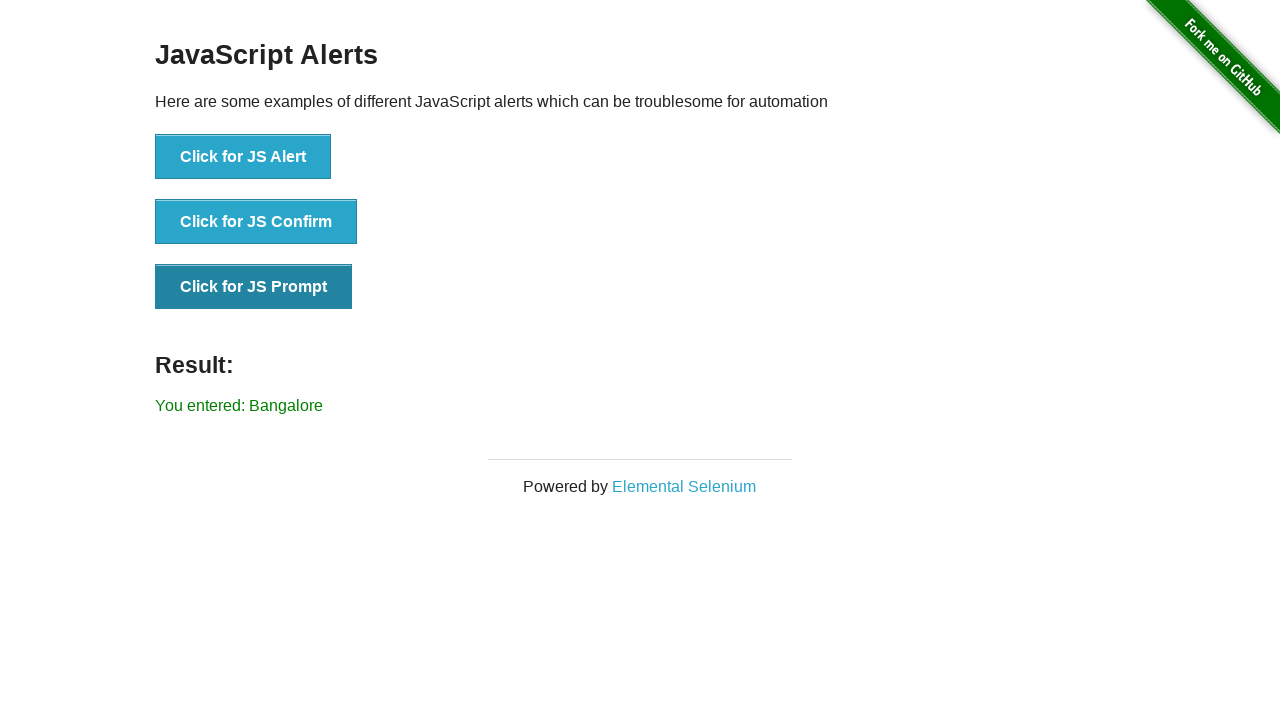

Waited for prompt result to appear on page
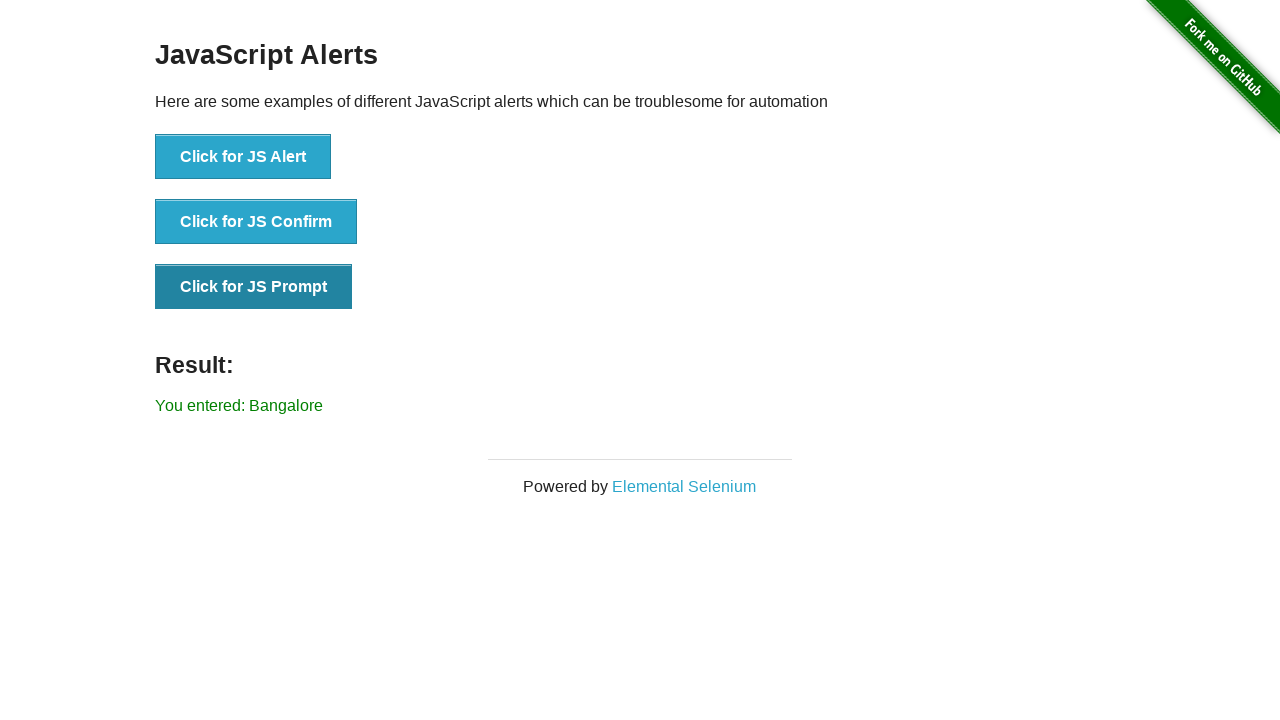

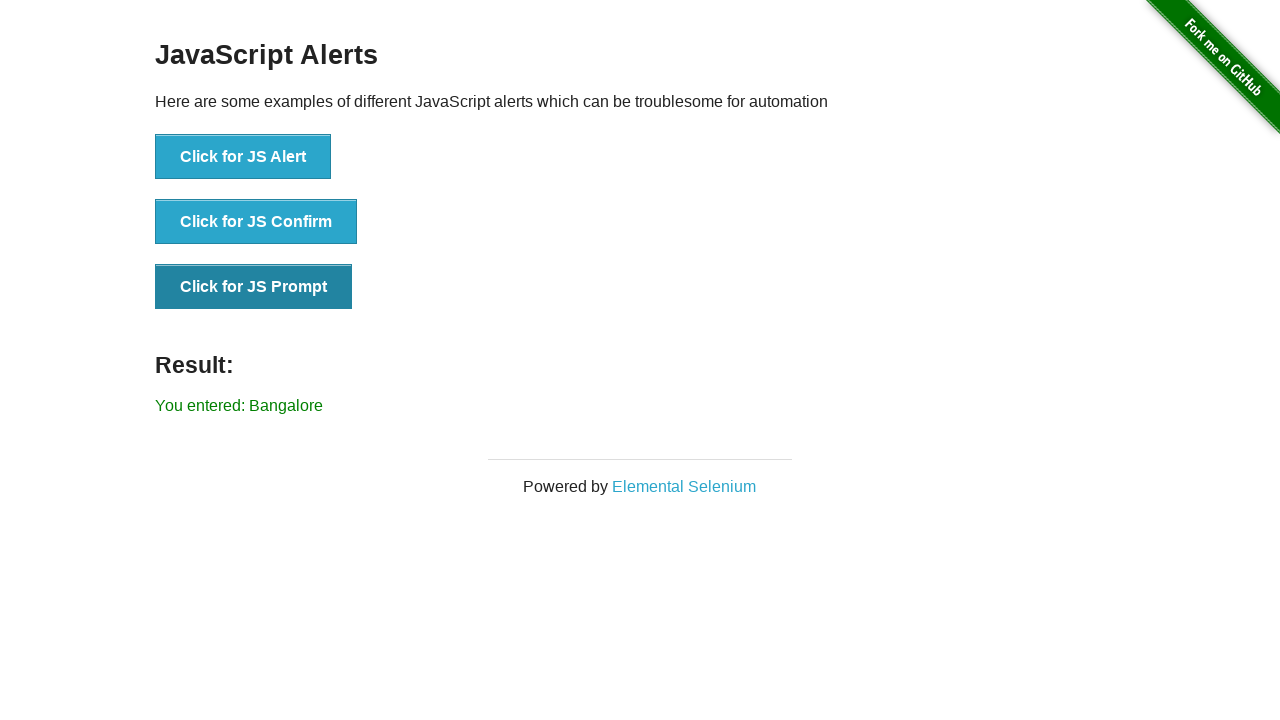